Navigates to despegar.com travel website and verifies the page loads by checking the page title is available

Starting URL: https://www.despegar.com

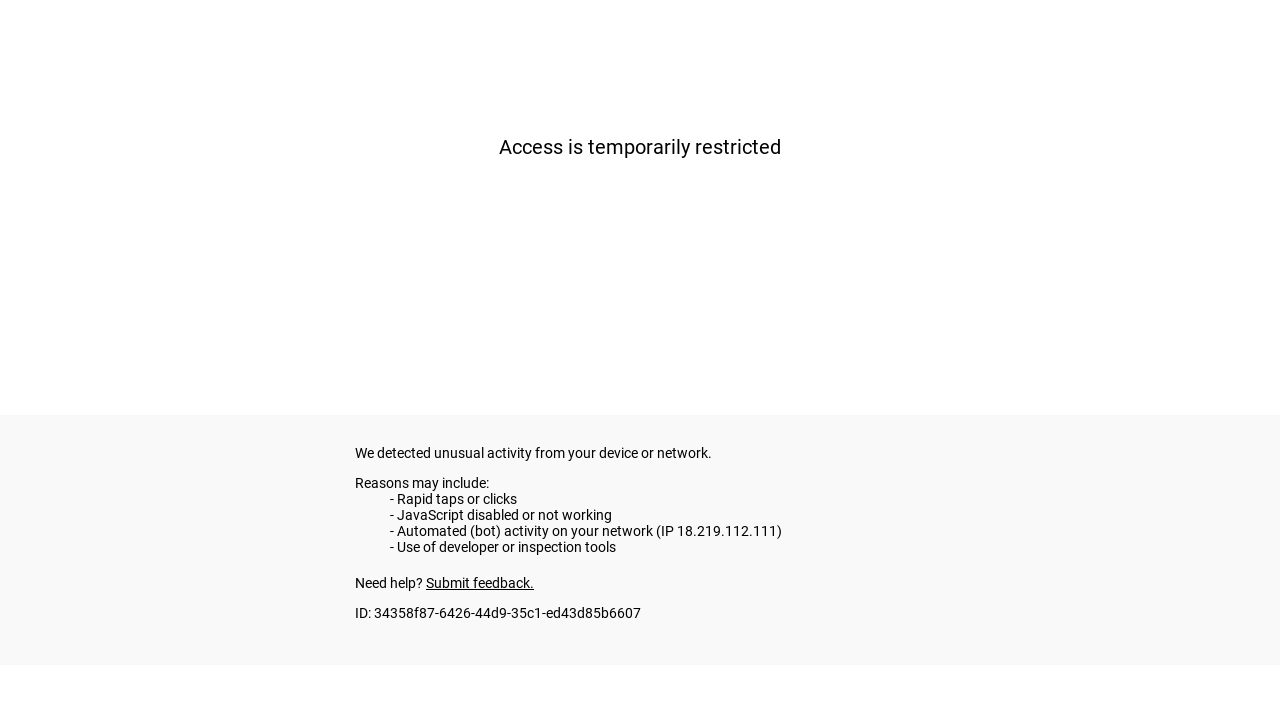

Navigated to https://www.despegar.com
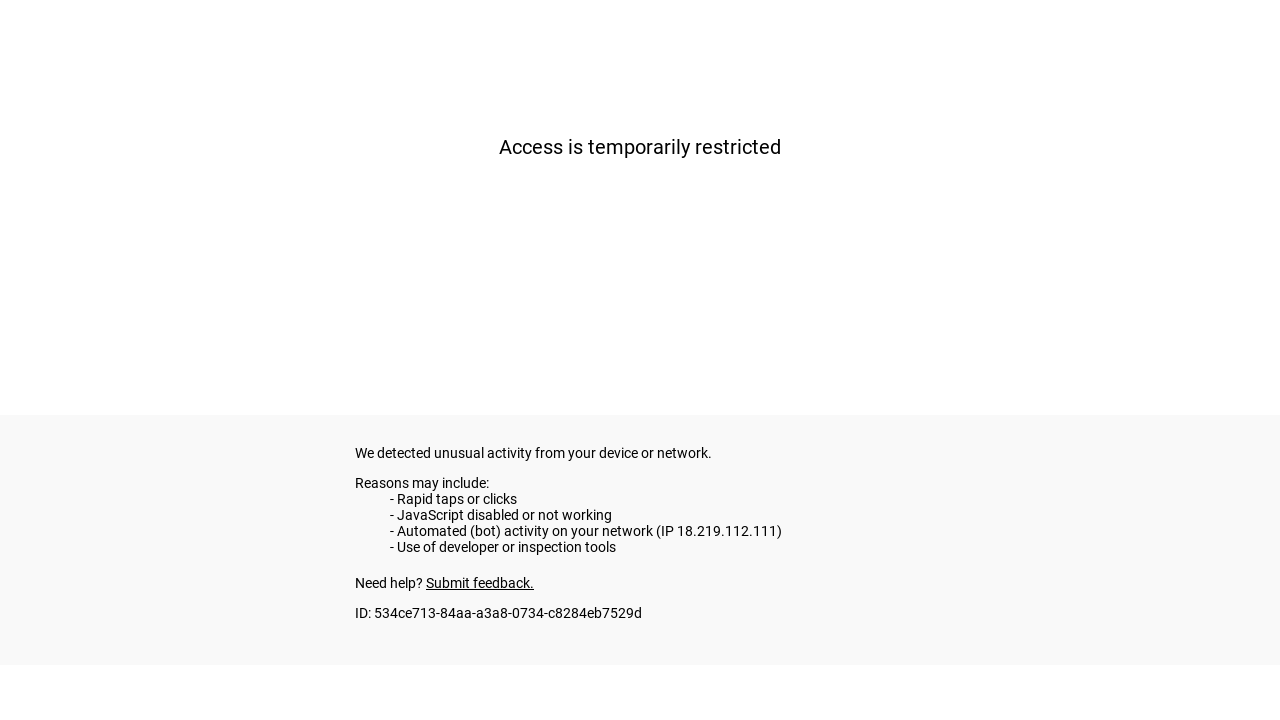

Waited for page to reach domcontentloaded state
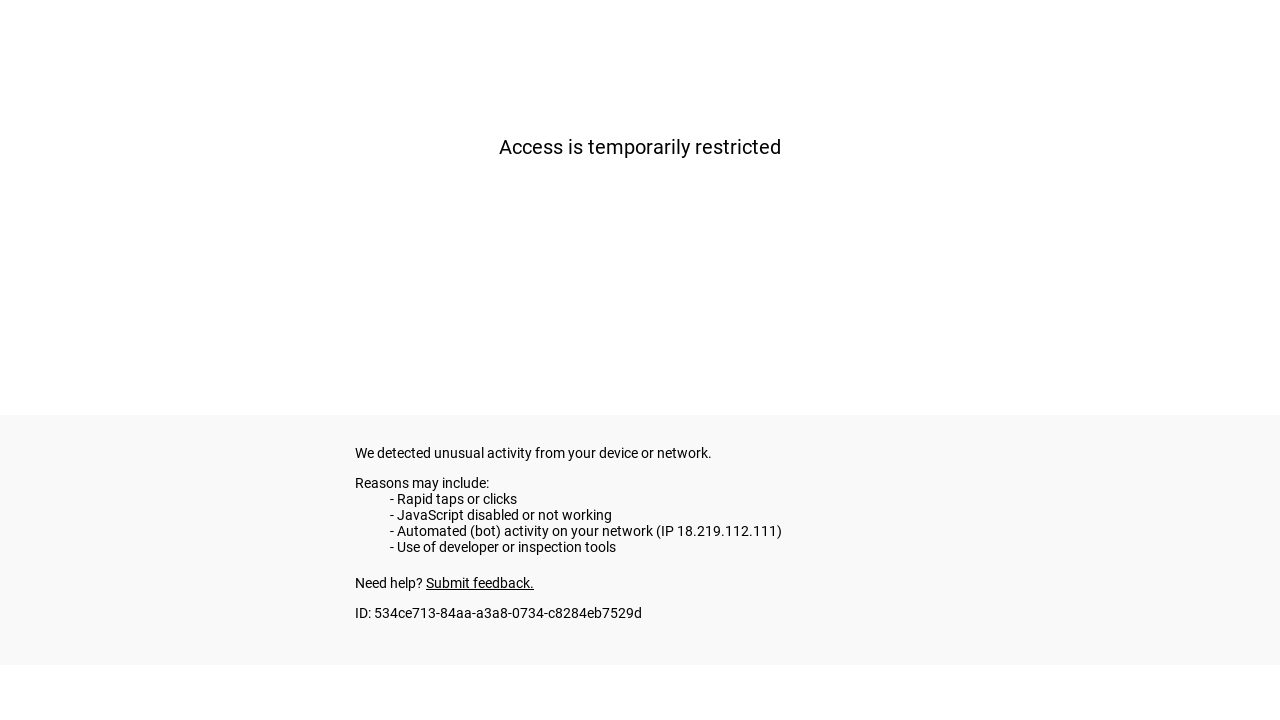

Retrieved page title: 'despegar.com'
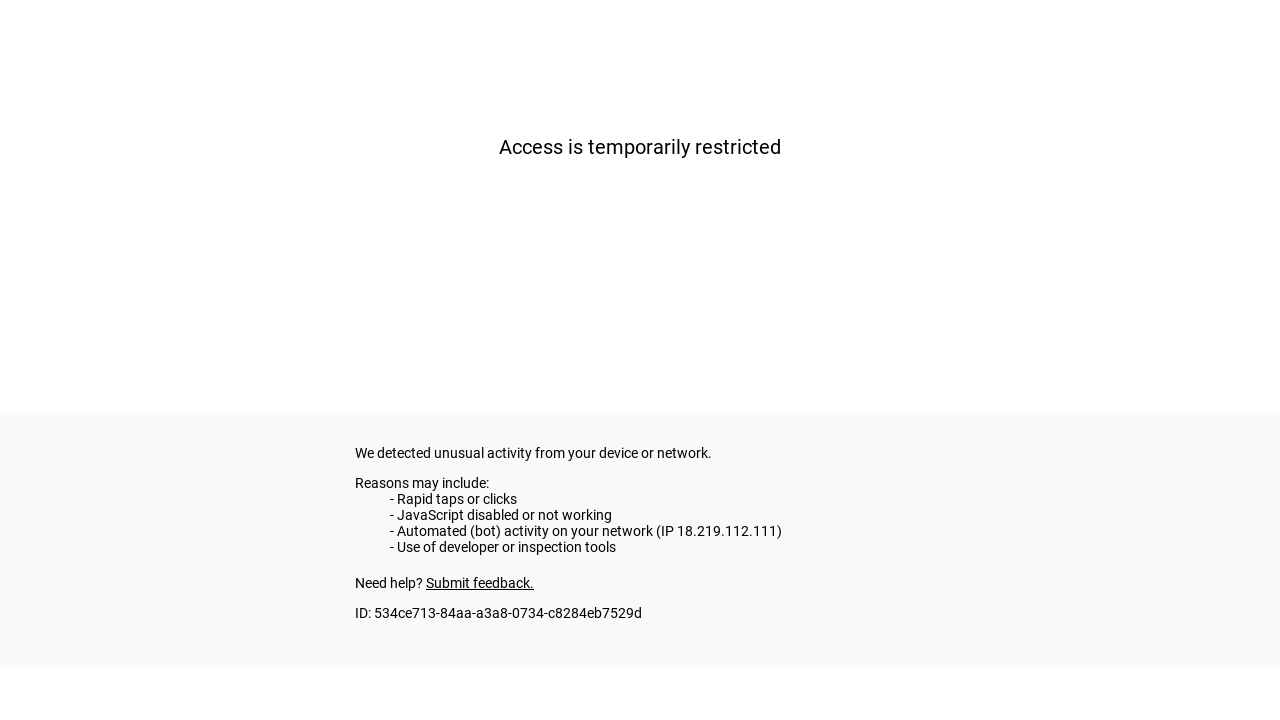

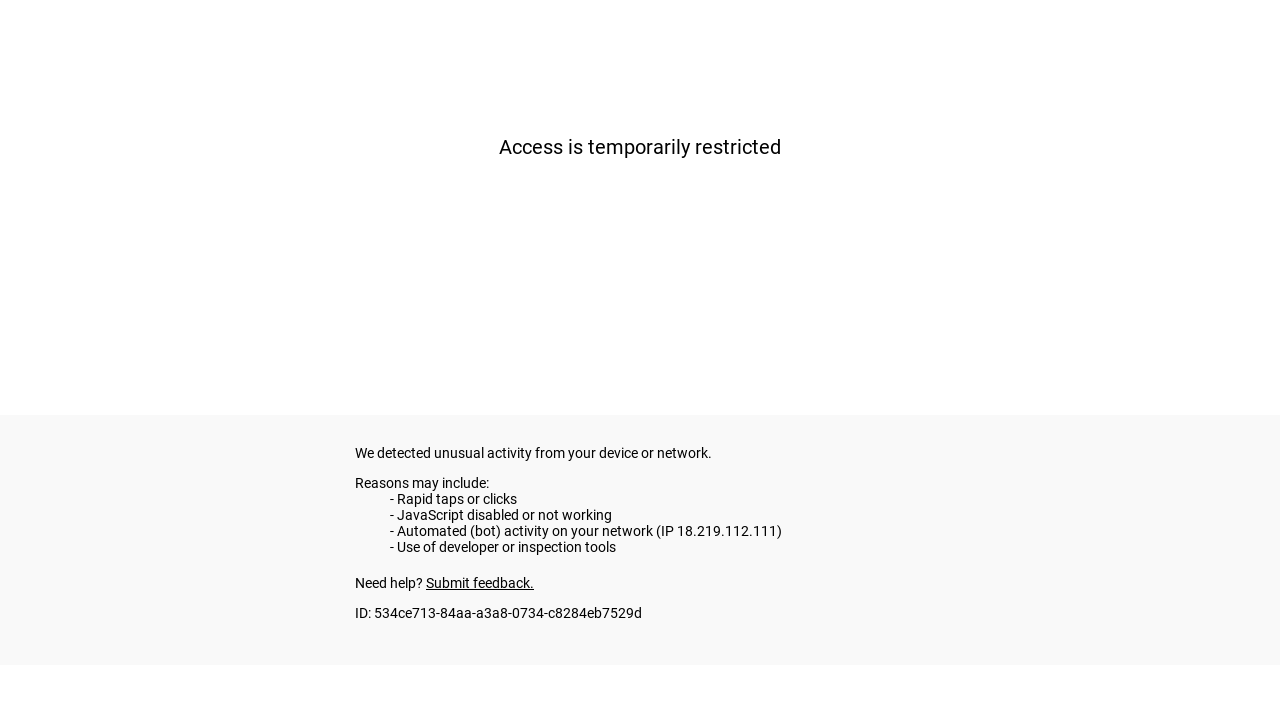